Tests the search functionality by navigating to the Search Languages page, entering "python" as a search term, and verifying that search results are returned containing the search term.

Starting URL: https://www.99-bottles-of-beer.net/

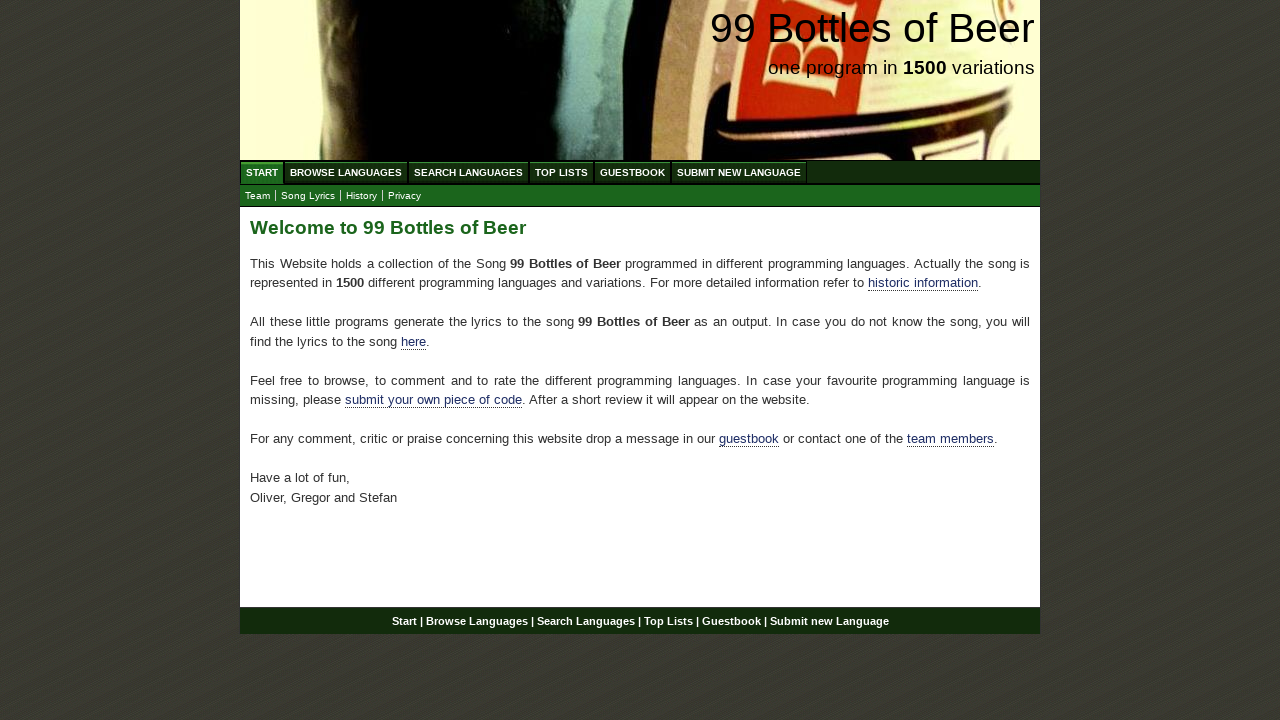

Clicked on 'Search Languages' menu item at (468, 172) on xpath=//ul[@id='menu']/li/a[@href='/search.html']
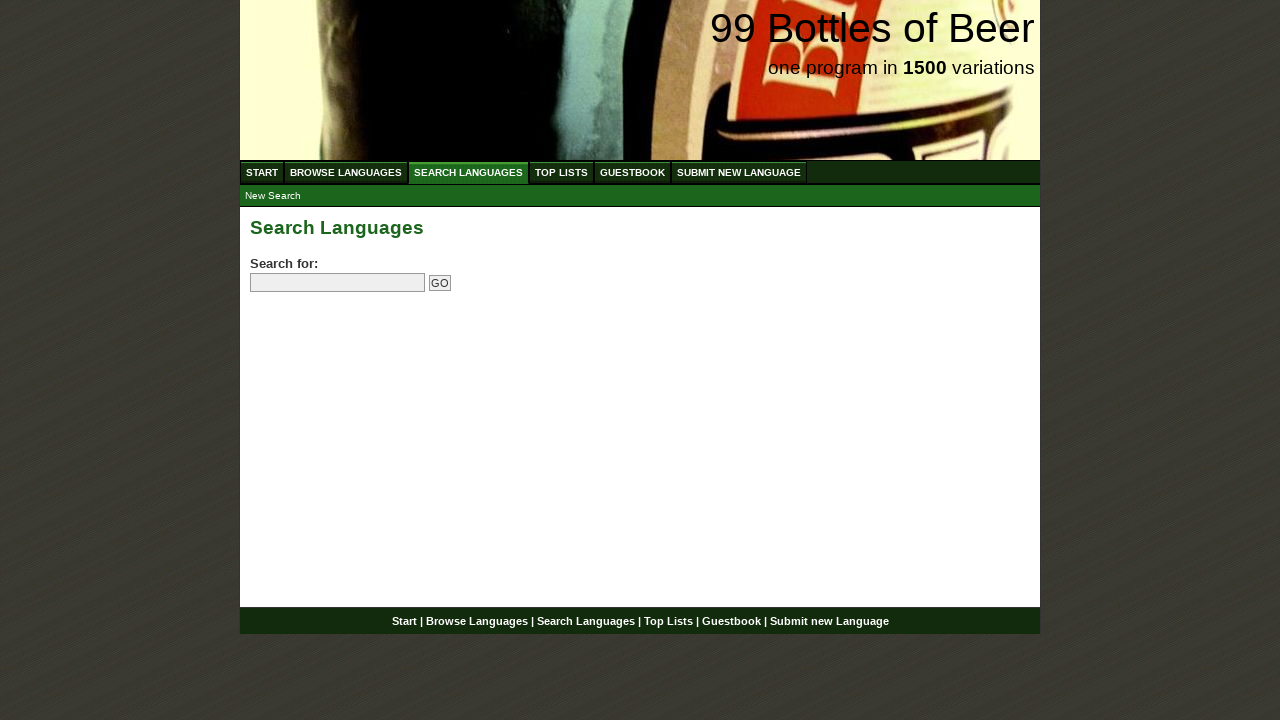

Clicked on search input field at (338, 283) on input[name='search']
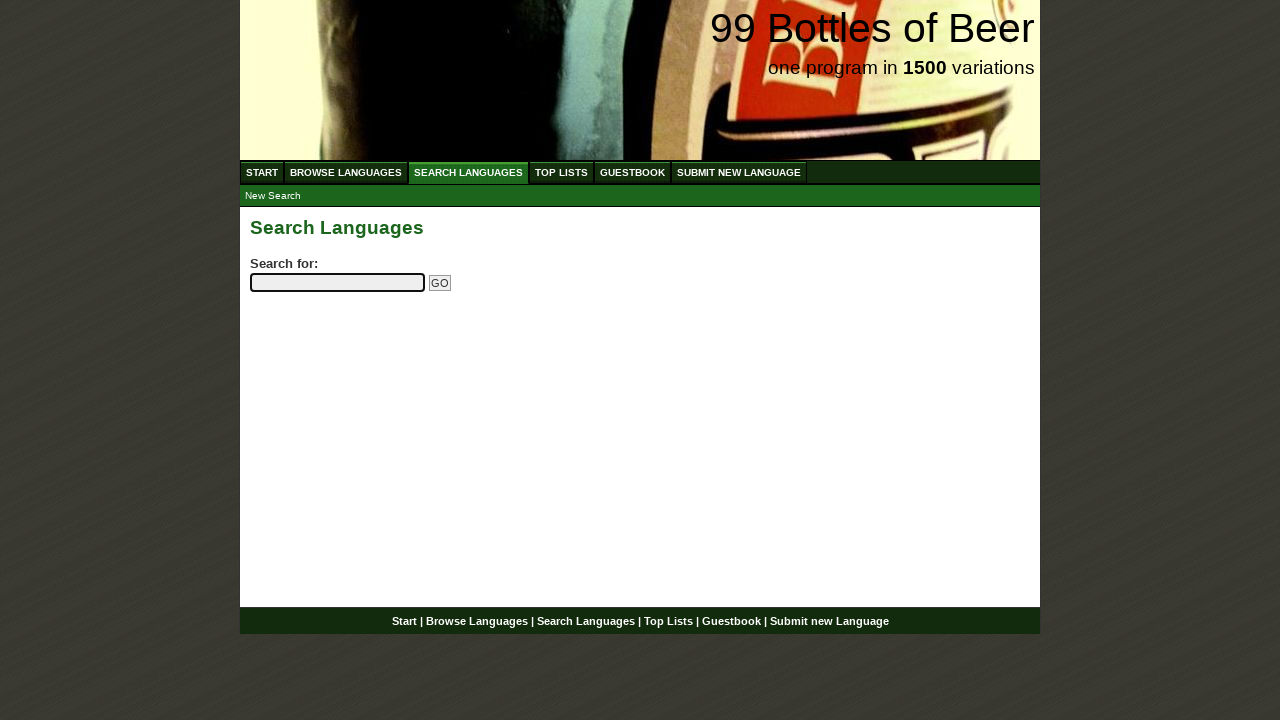

Entered 'python' in search field on input[name='search']
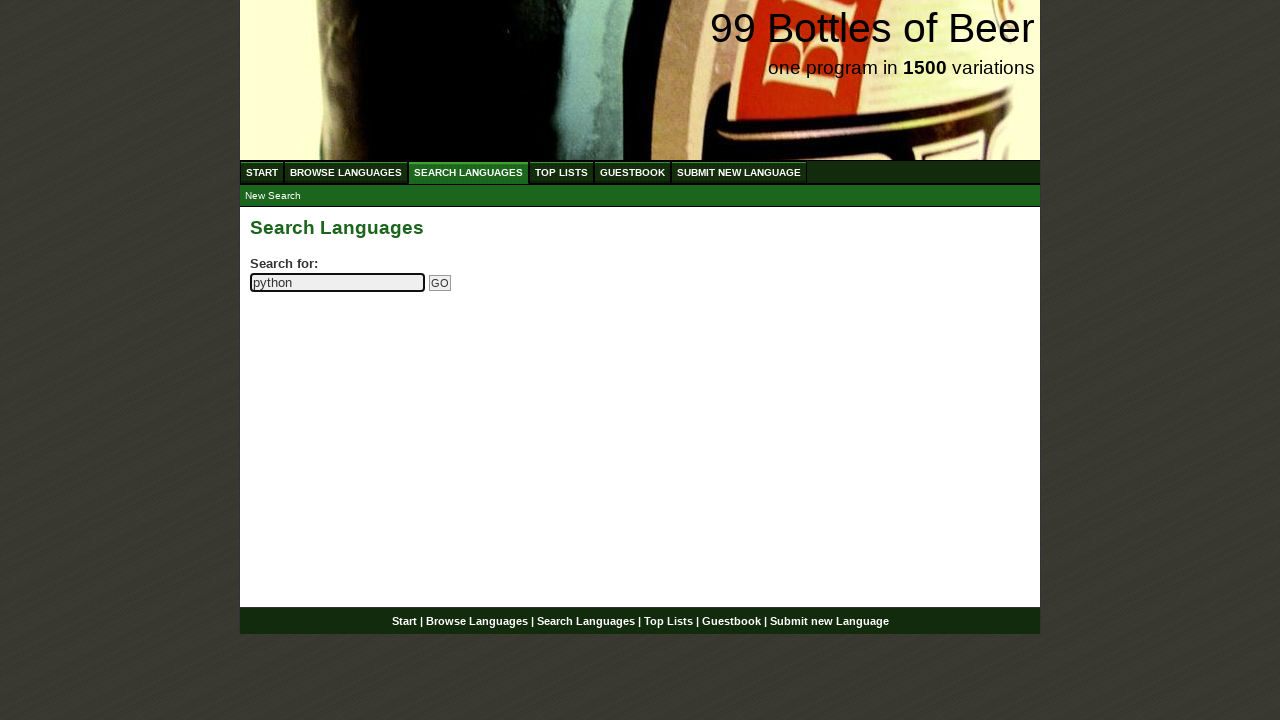

Clicked the Go button to submit search at (440, 283) on input[name='submitsearch']
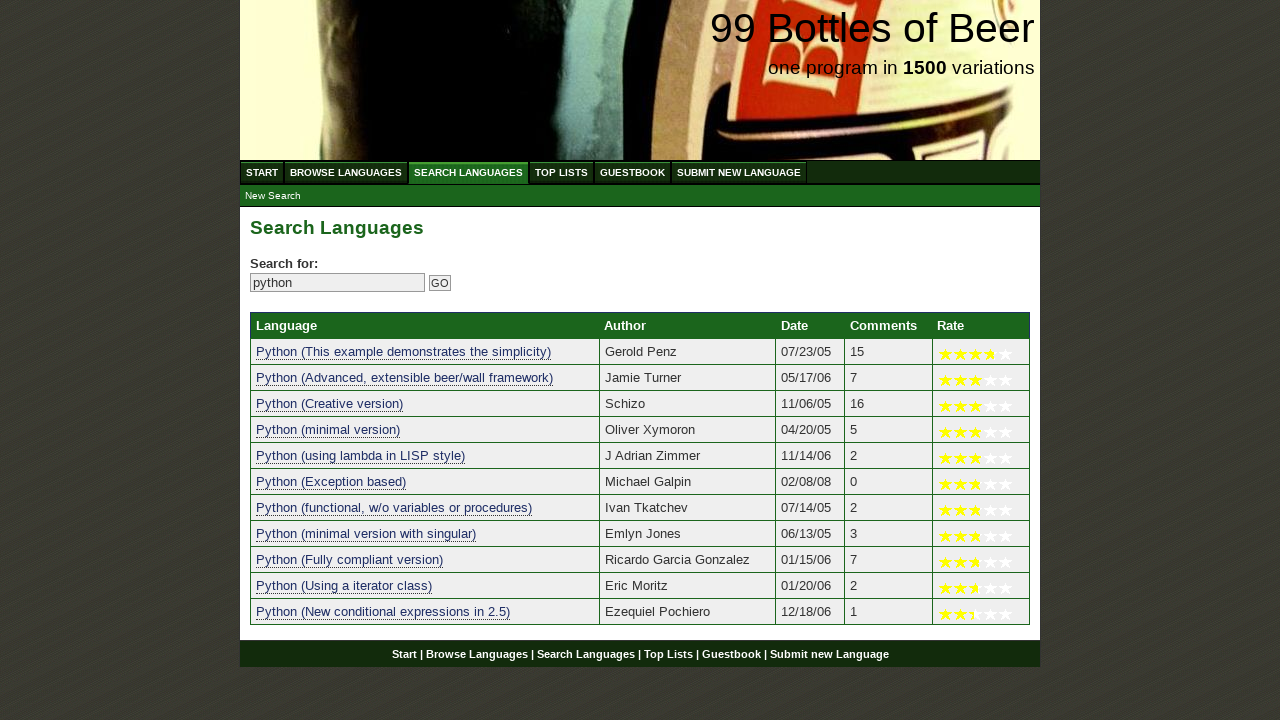

Search results table loaded with language entries
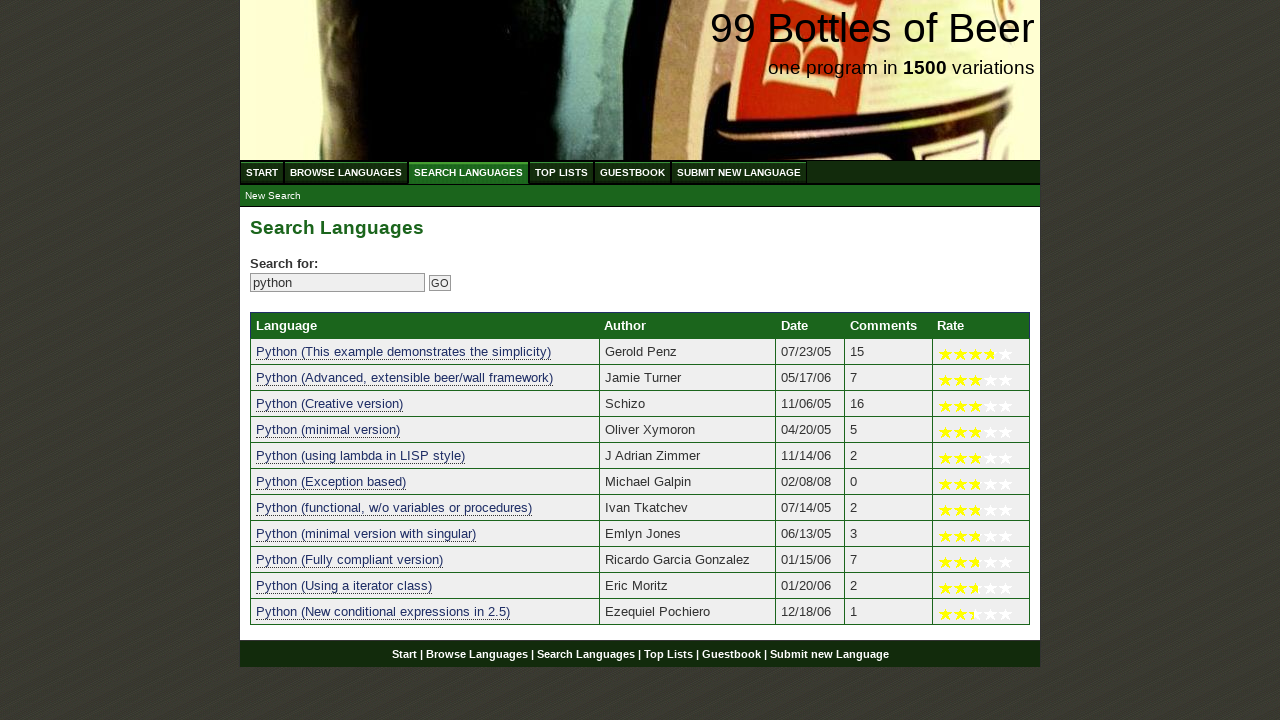

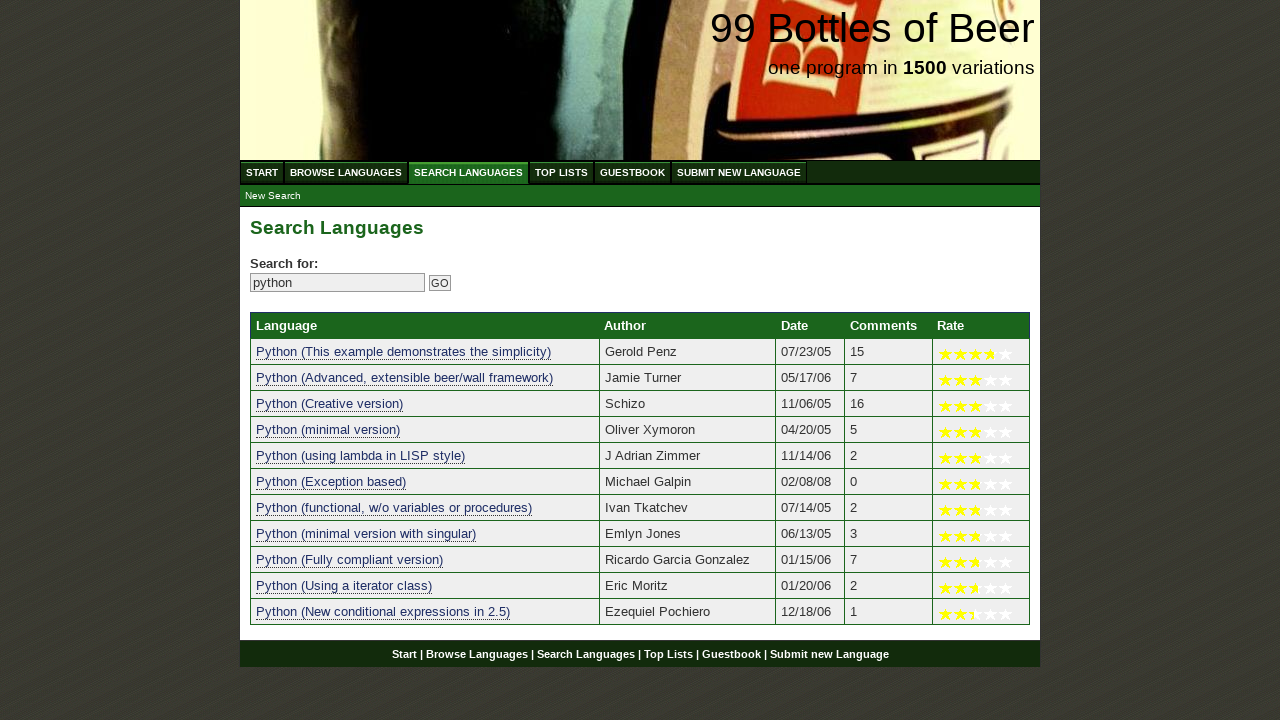